Tests handling of multiple browser windows/tabs by clicking "Try it Yourself" buttons on W3Schools, which opens new tabs, then switches between them and closes specific ones

Starting URL: https://www.w3schools.com

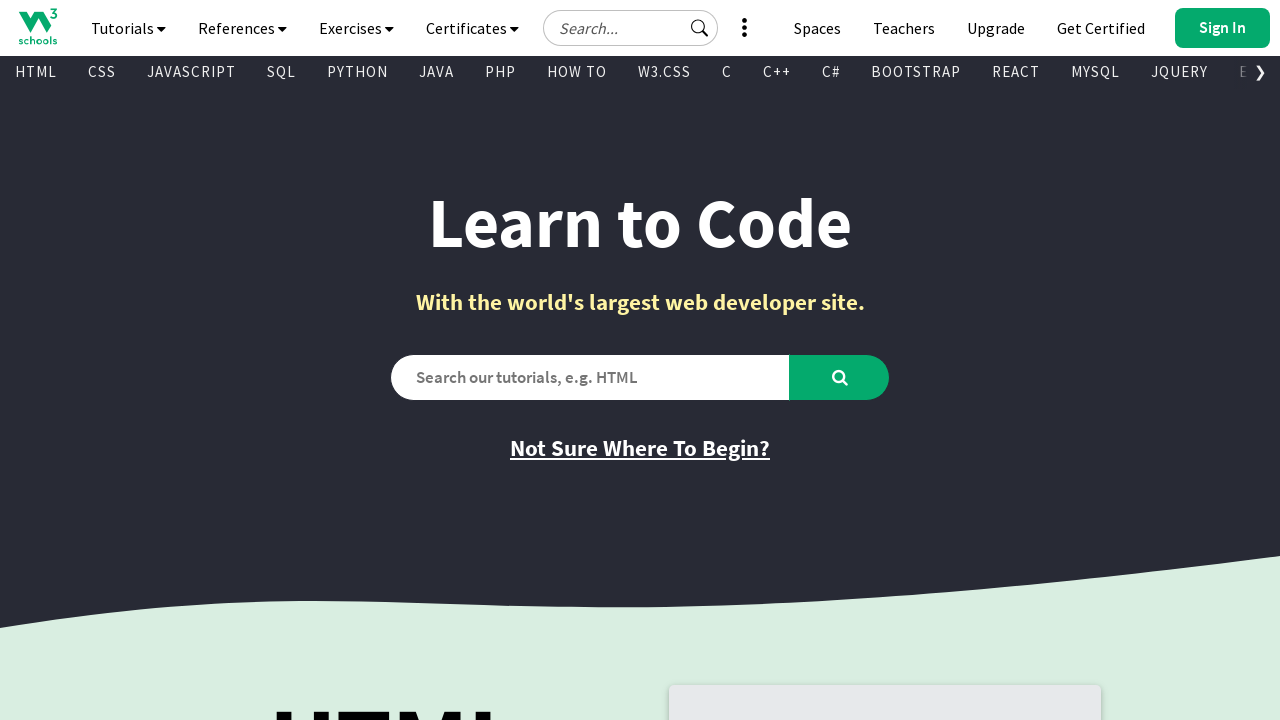

Waited for 'Try it Yourself' buttons to load on W3Schools page
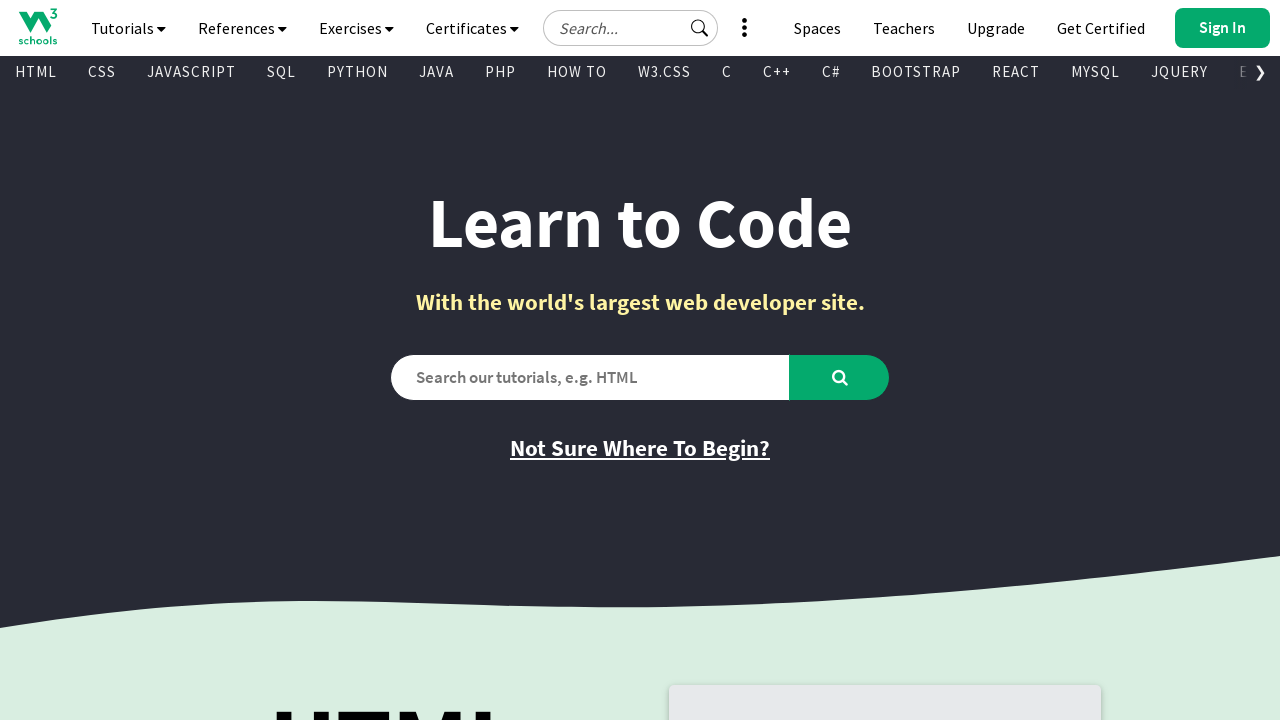

Located all 'Try it Yourself' buttons on the page
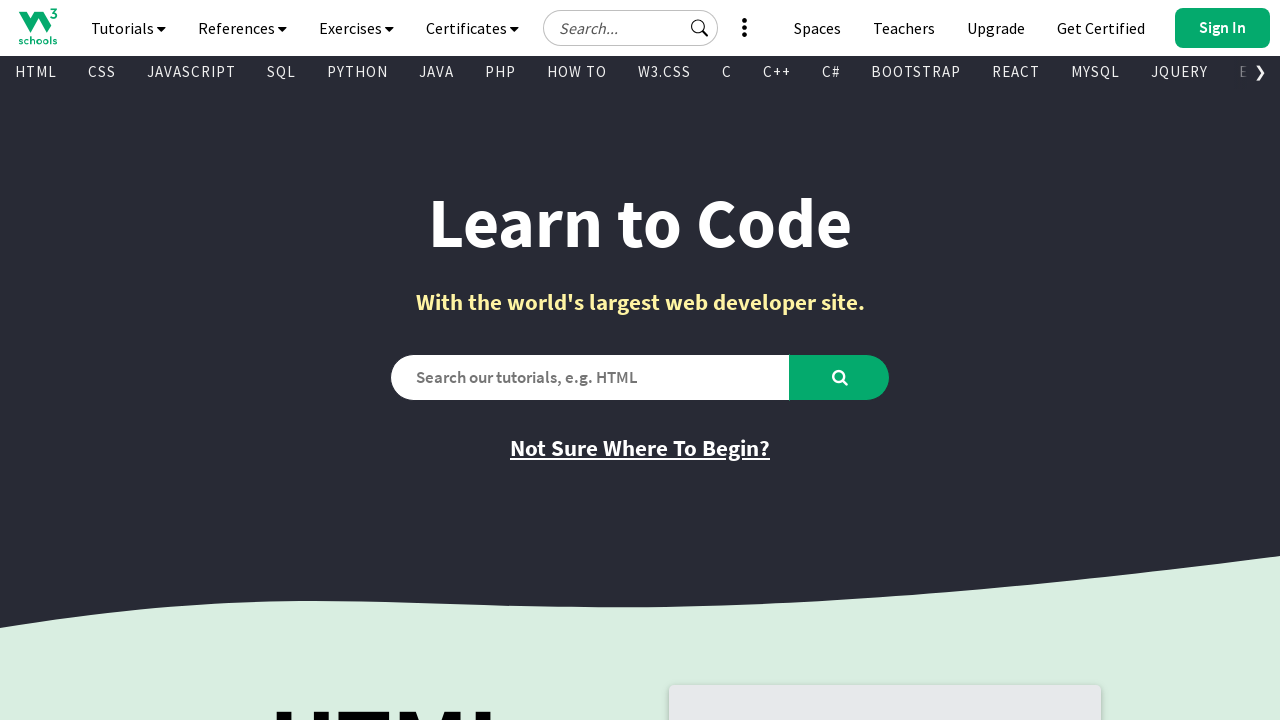

Clicked second 'Try it Yourself' button - opened first child tab at (785, 360) on xpath=//a[text()='Try it Yourself'] >> nth=1
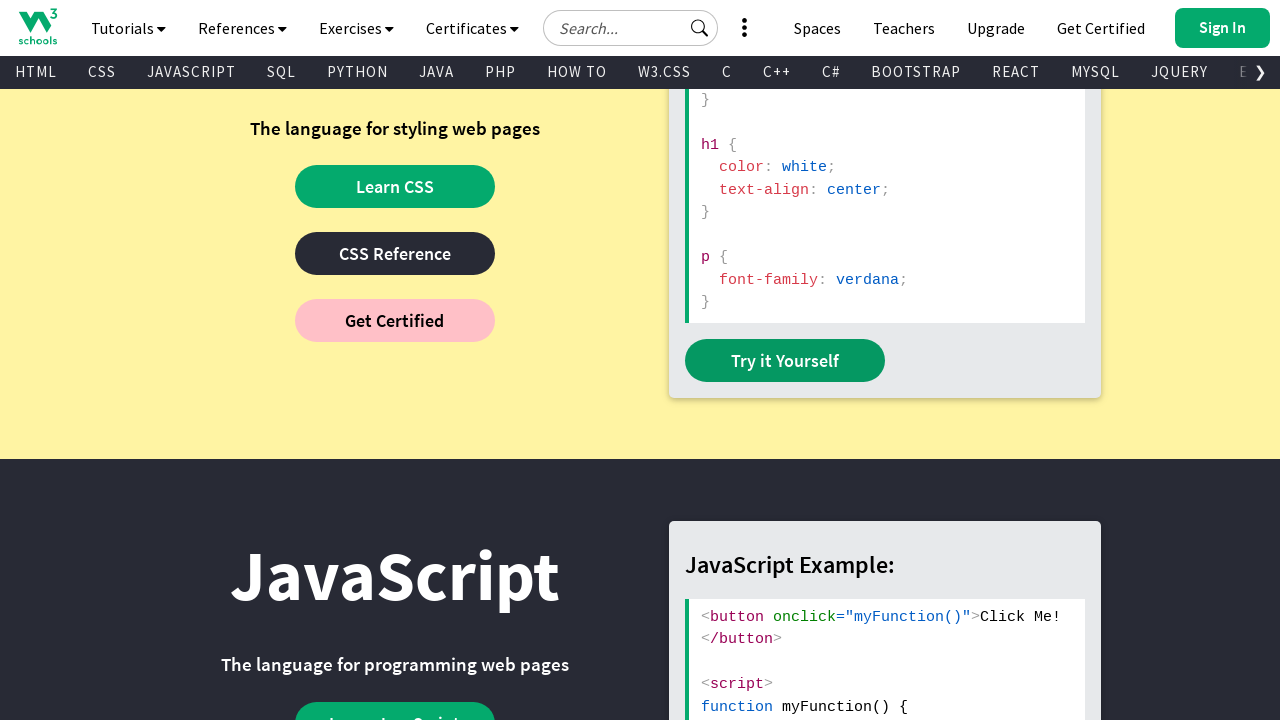

Clicked third 'Try it Yourself' button - opened second child tab at (785, 361) on xpath=//a[text()='Try it Yourself'] >> nth=2
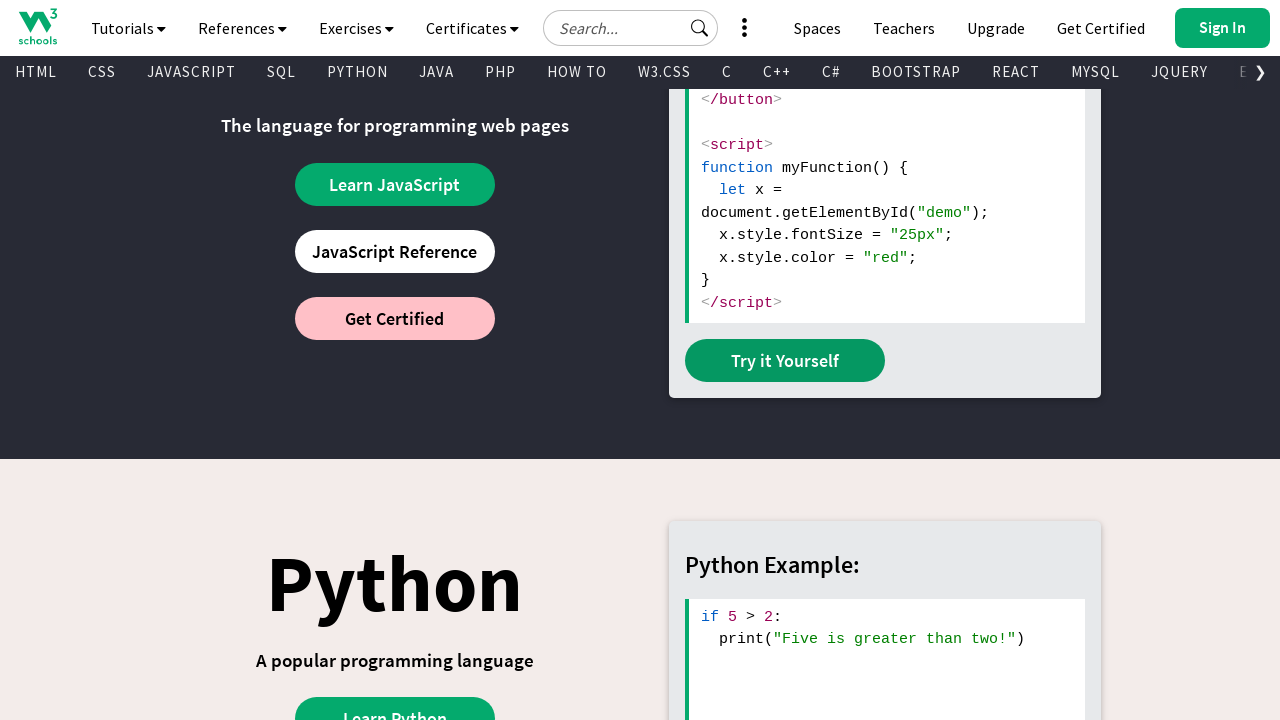

Clicked fourth 'Try it Yourself' button - opened third child tab at (785, 360) on xpath=//a[text()='Try it Yourself'] >> nth=3
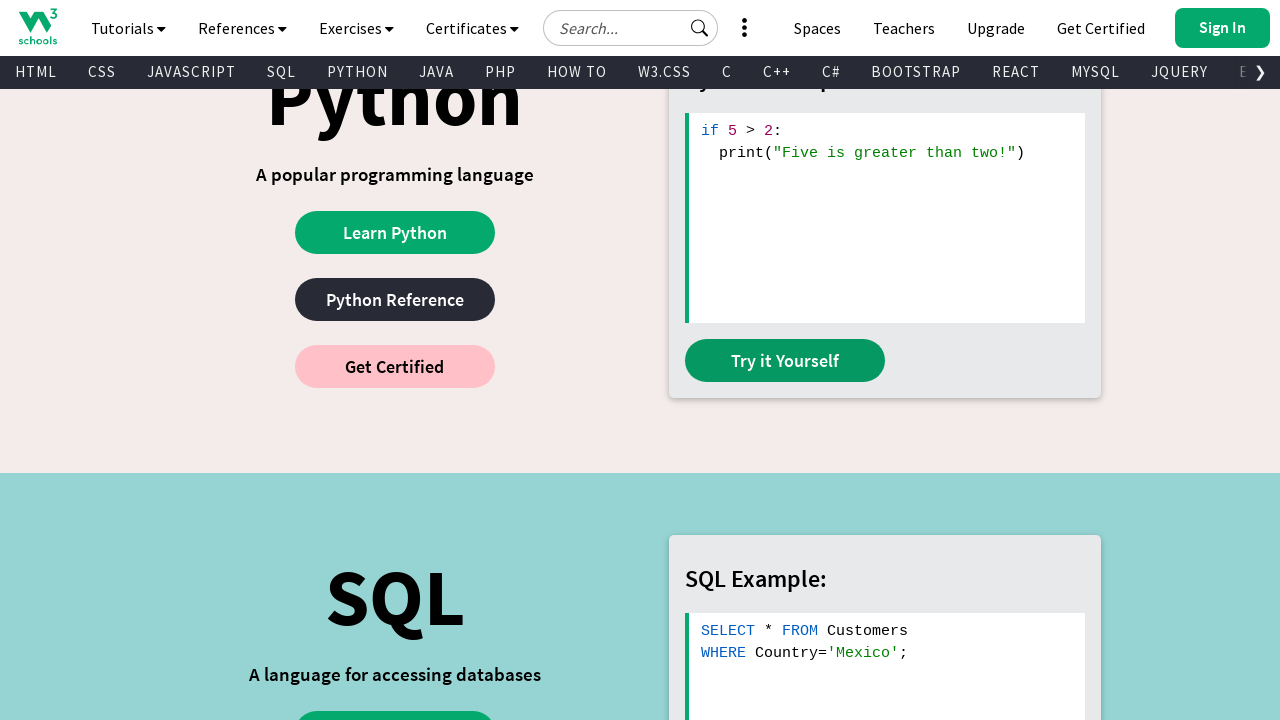

Switched to main W3Schools page
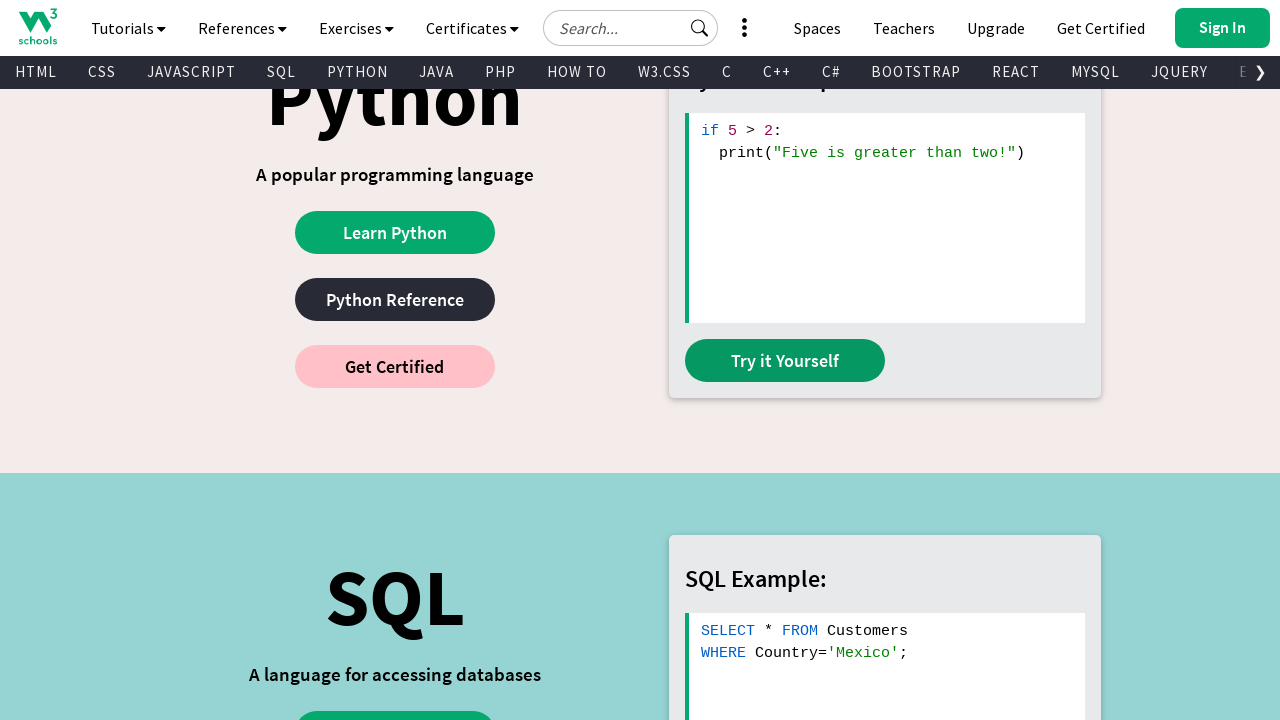

Switched to second child tab
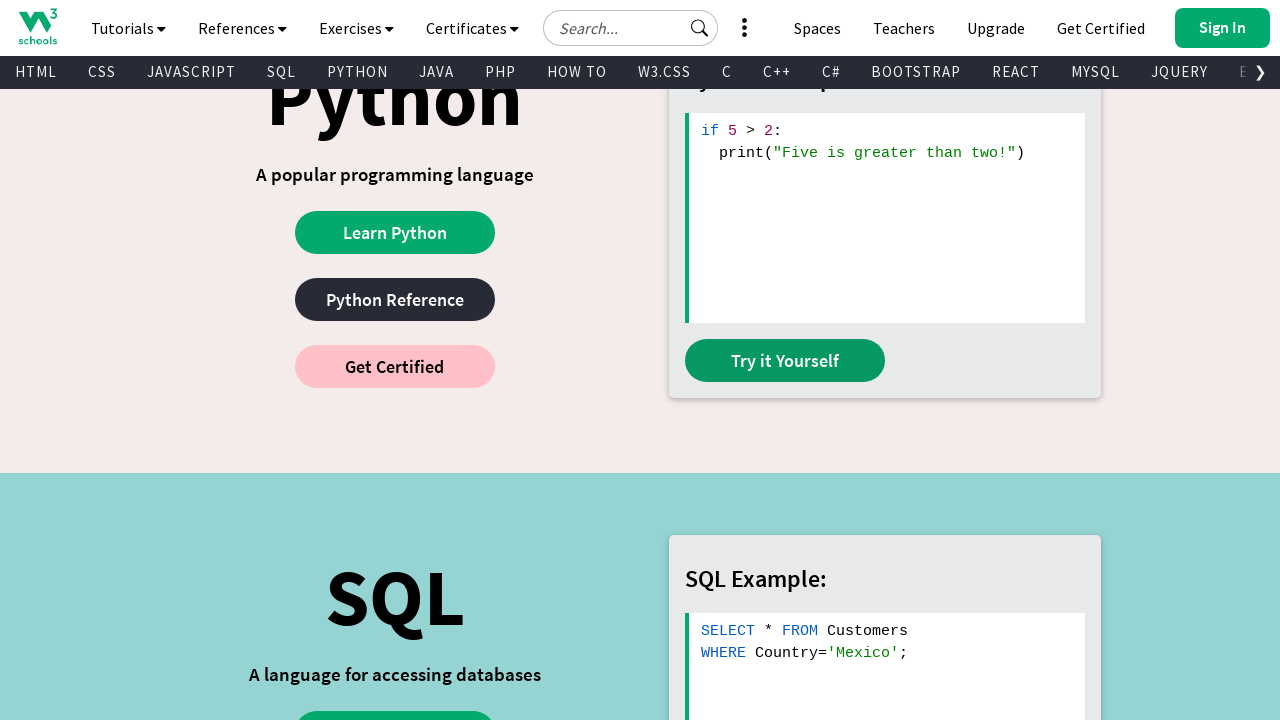

Closed child tab with title 'W3Schools Tryit Editor'
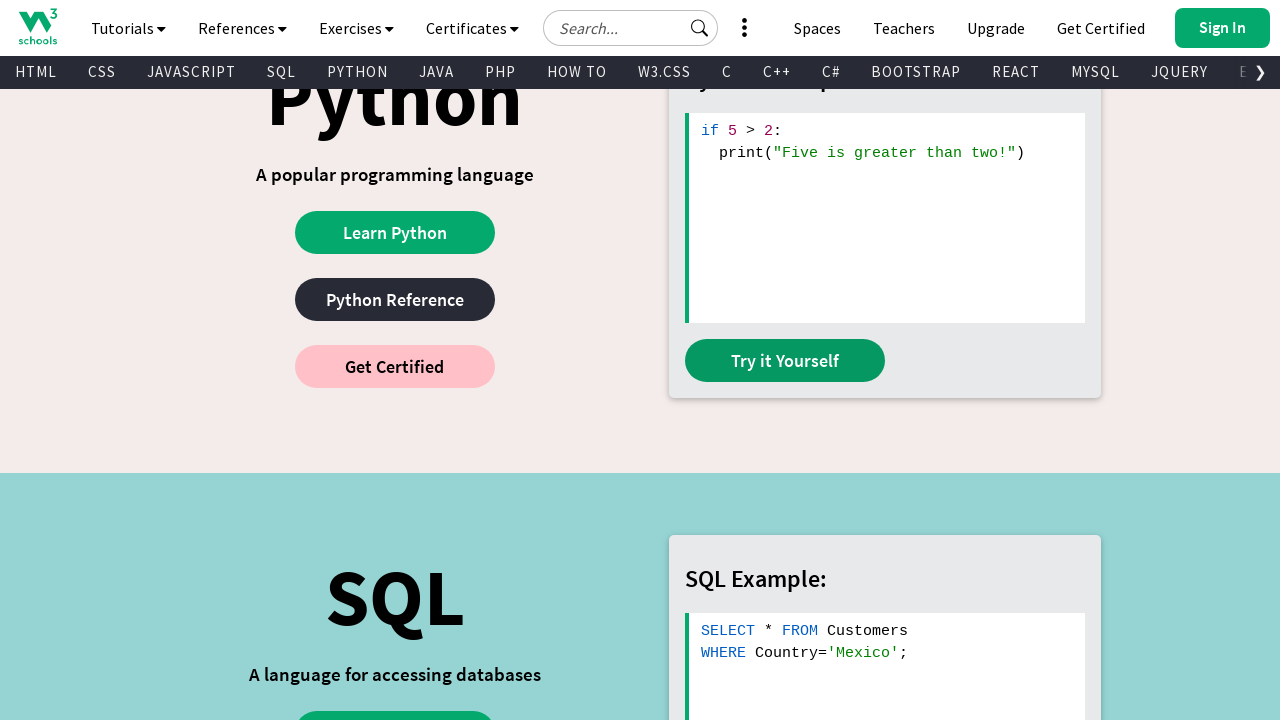

Closed child tab with title 'W3Schools Tryit Editor'
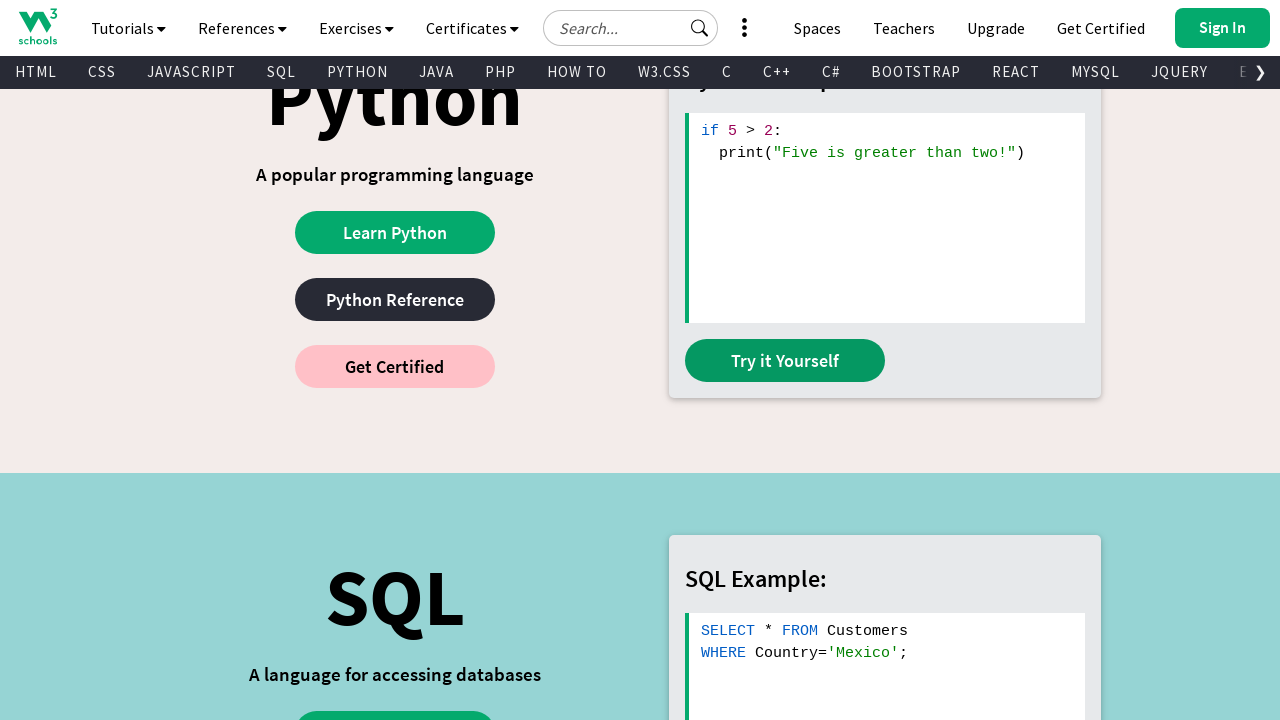

Closed child tab with title 'W3Schools Tryit Editor'
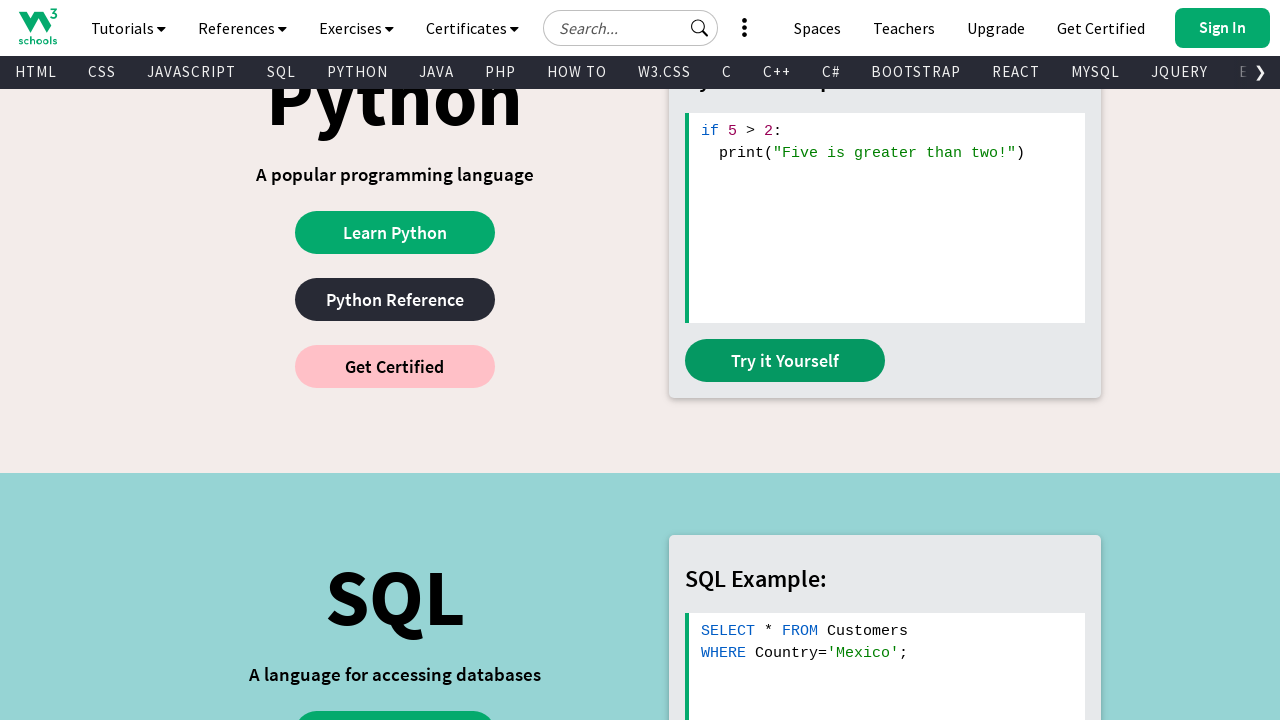

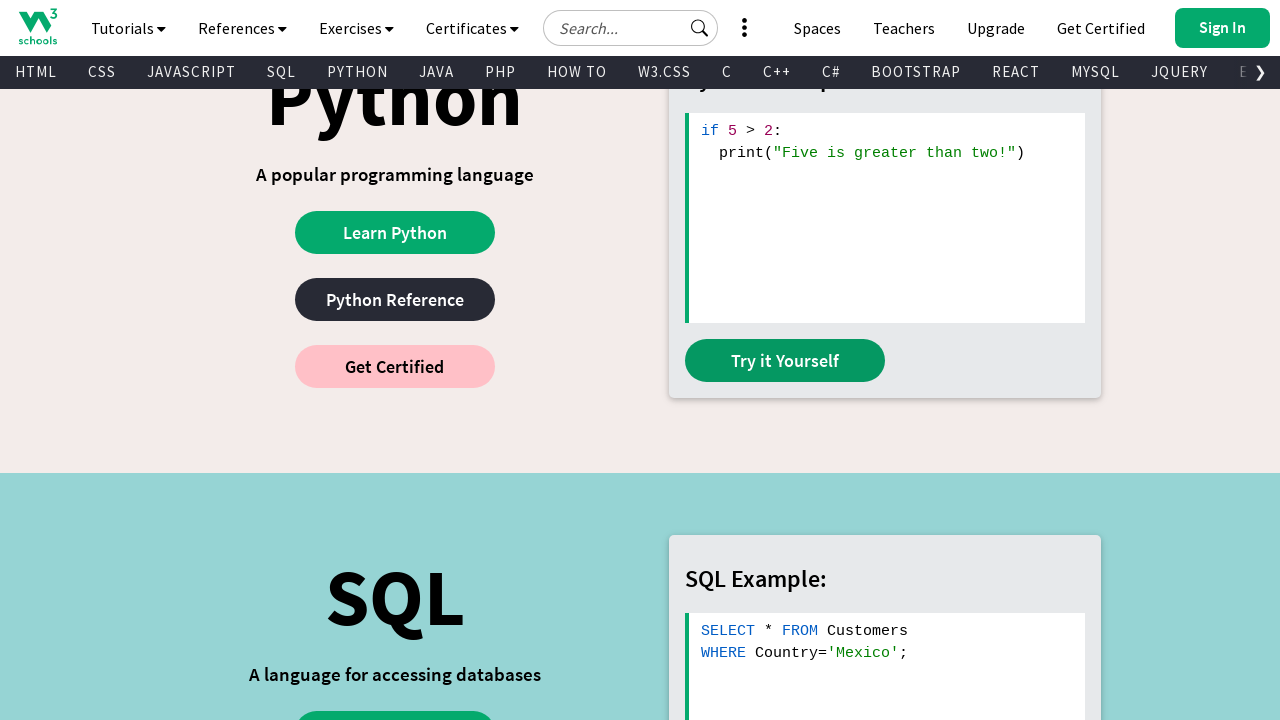